Navigates to Flipkart website and verifies that page elements are loaded by counting all elements on the page

Starting URL: https://www.flipkart.com

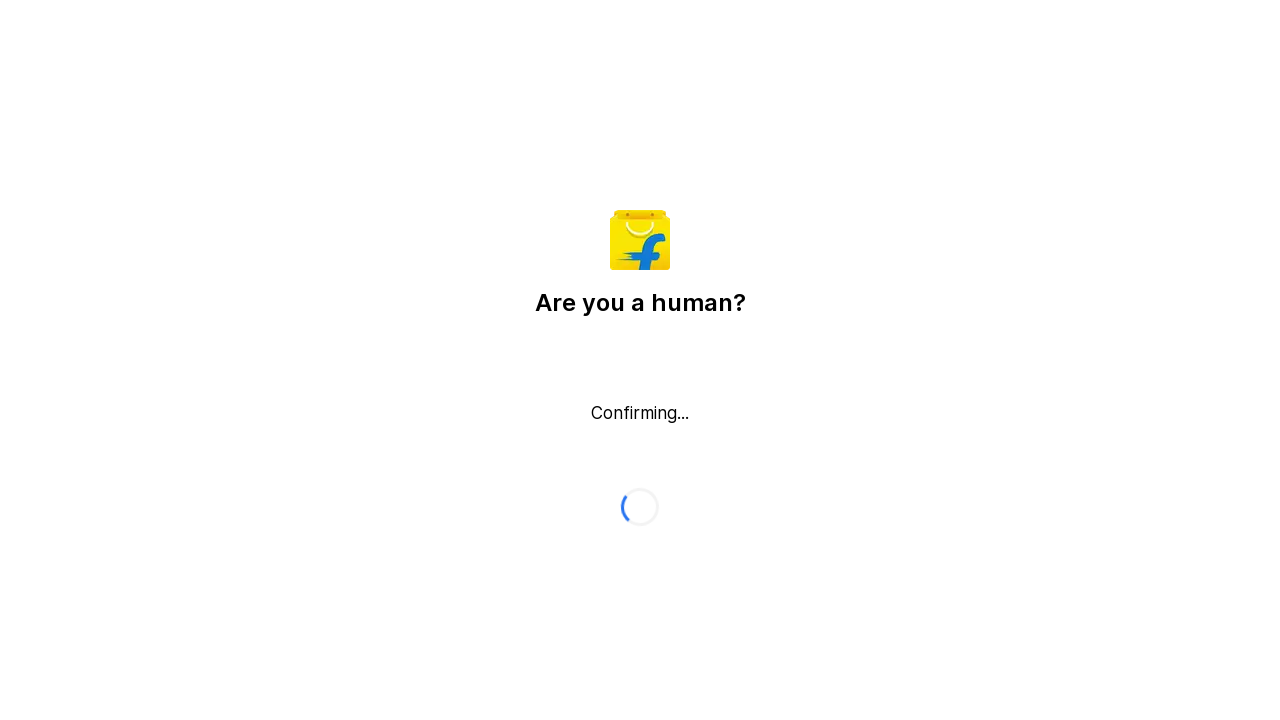

Located all elements on the Flipkart page using XPath
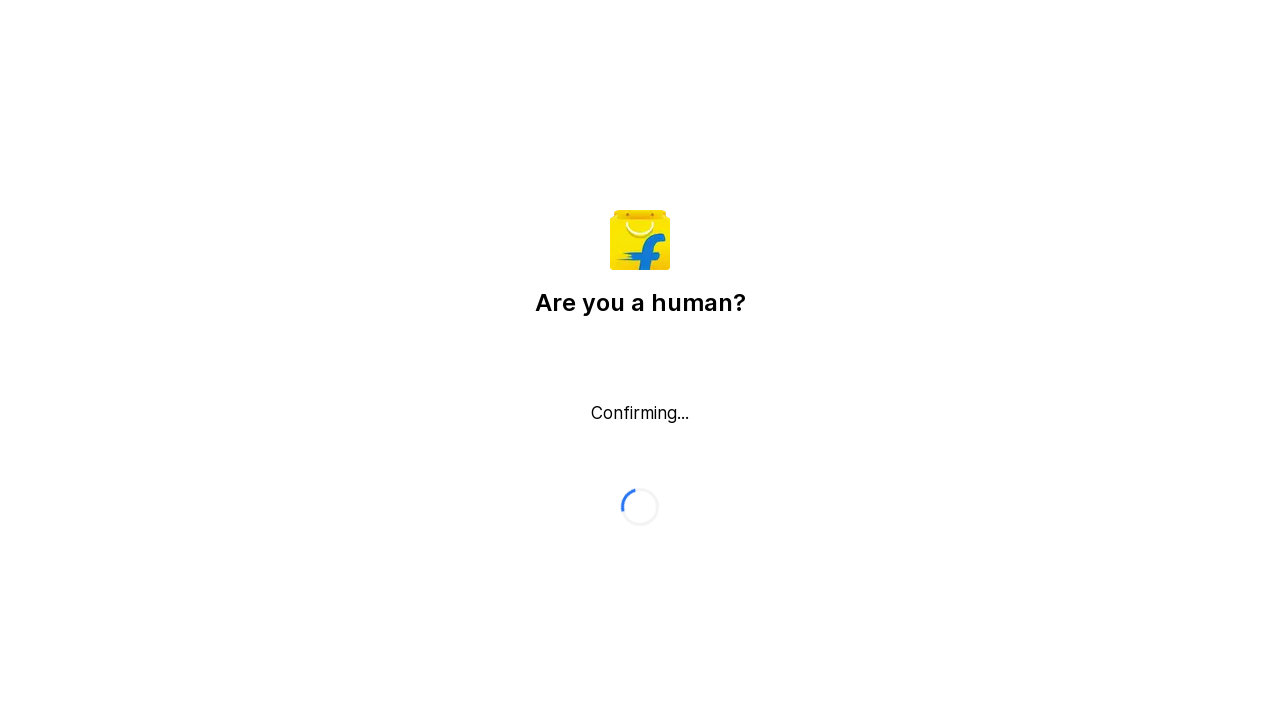

Counted total elements on page: 15
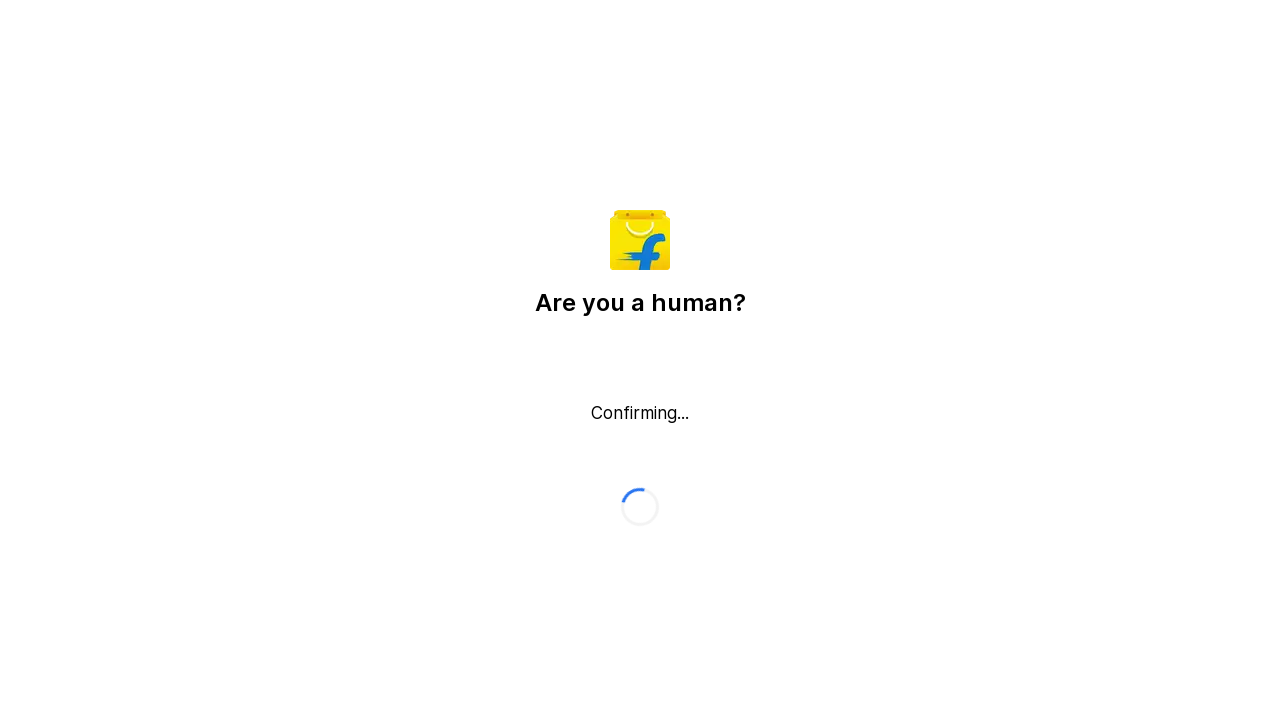

Printed element count to console: 15
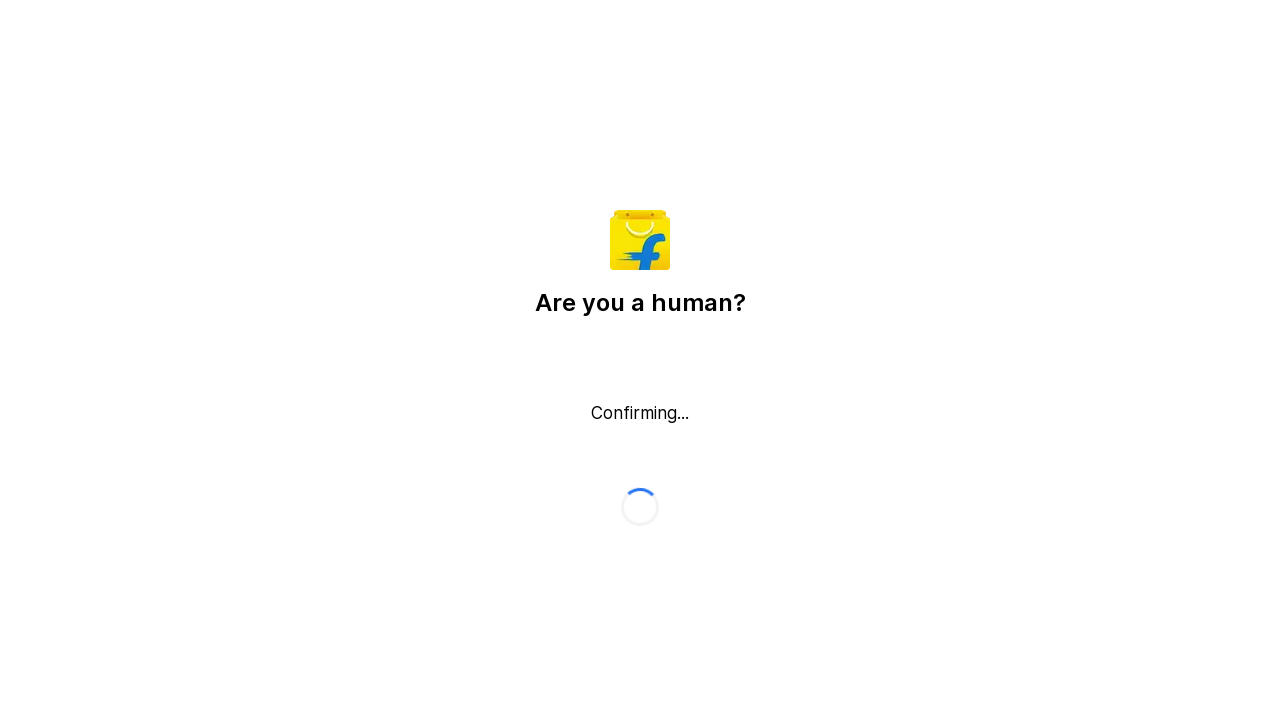

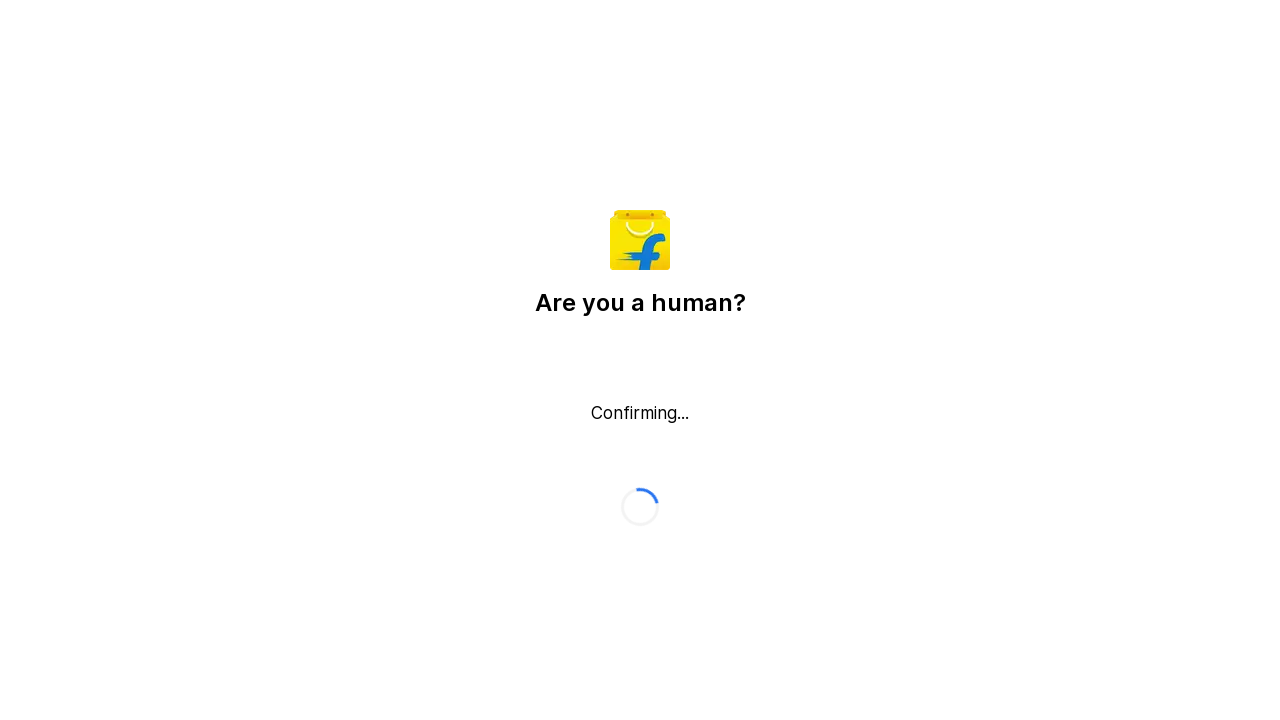